Clicks to navigate to the team page and verifies the three author names are displayed

Starting URL: http://www.99-bottles-of-beer.net/

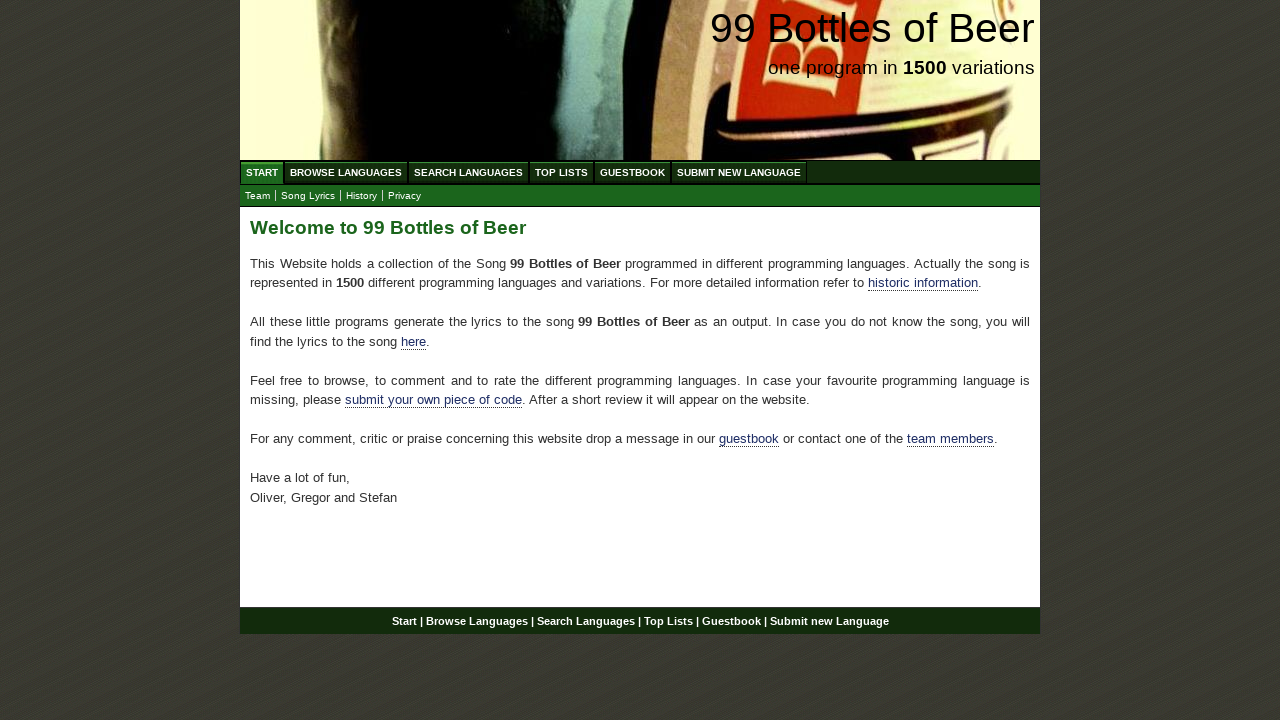

Clicked link to navigate to the team page at (950, 439) on xpath=//*[@id='main']/p[4]/a[2]
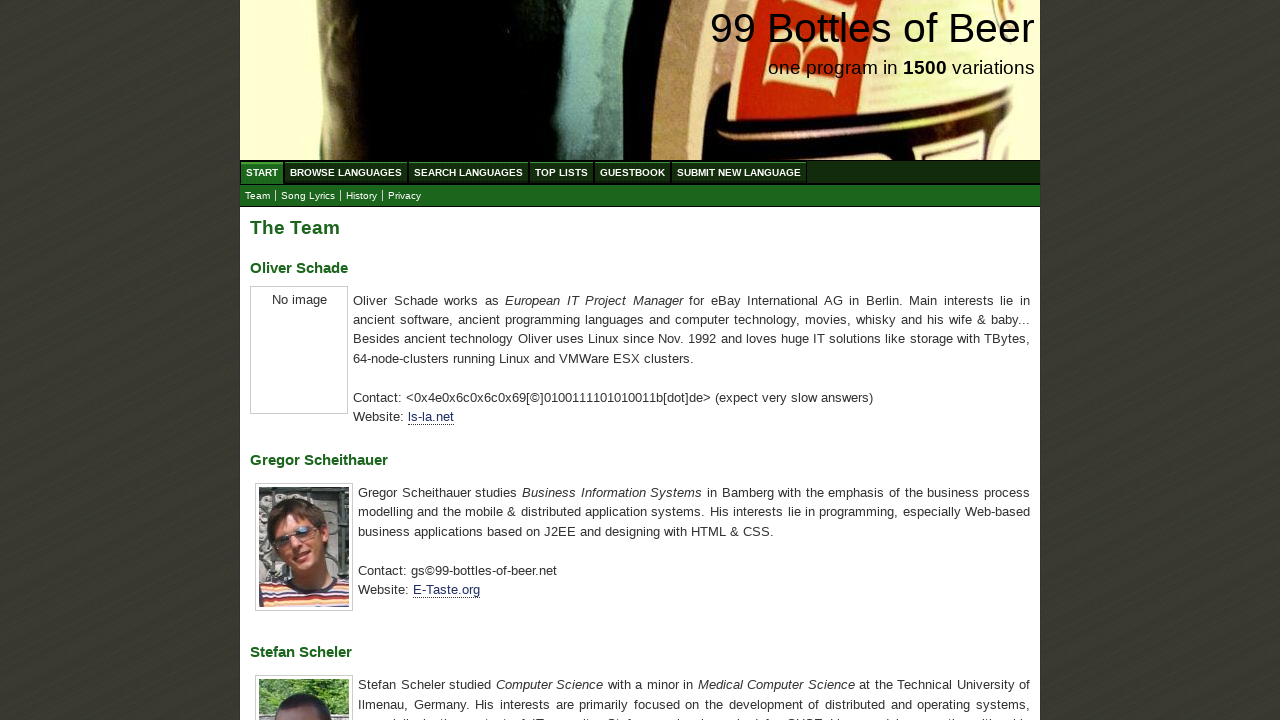

First author name (h3[1]) loaded and visible
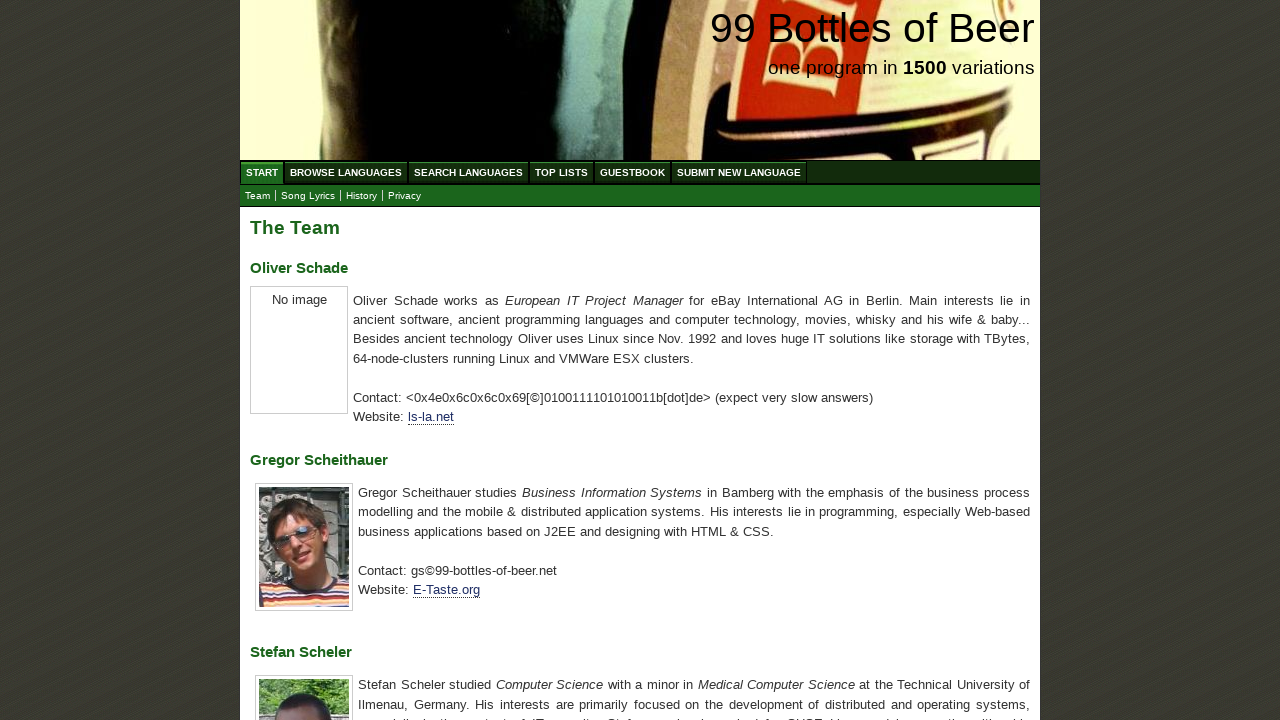

Second author name (h3[2]) loaded and visible
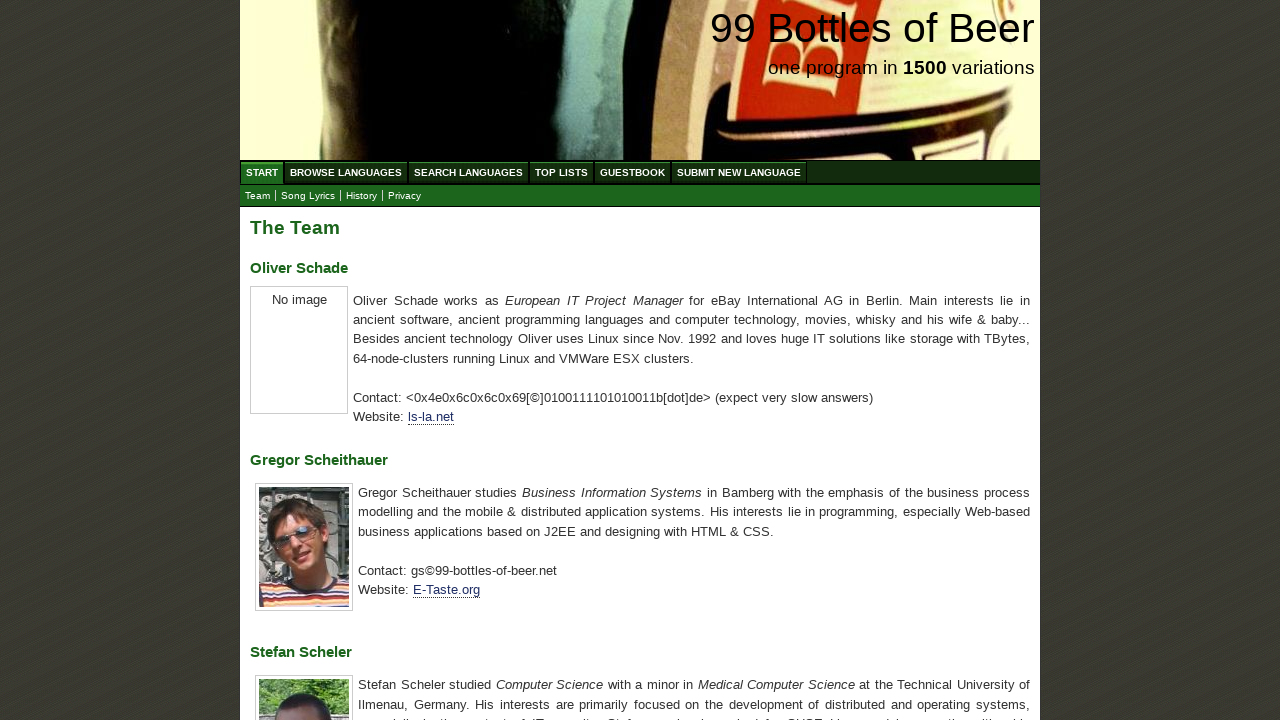

Third author name (h3[3]) loaded and visible
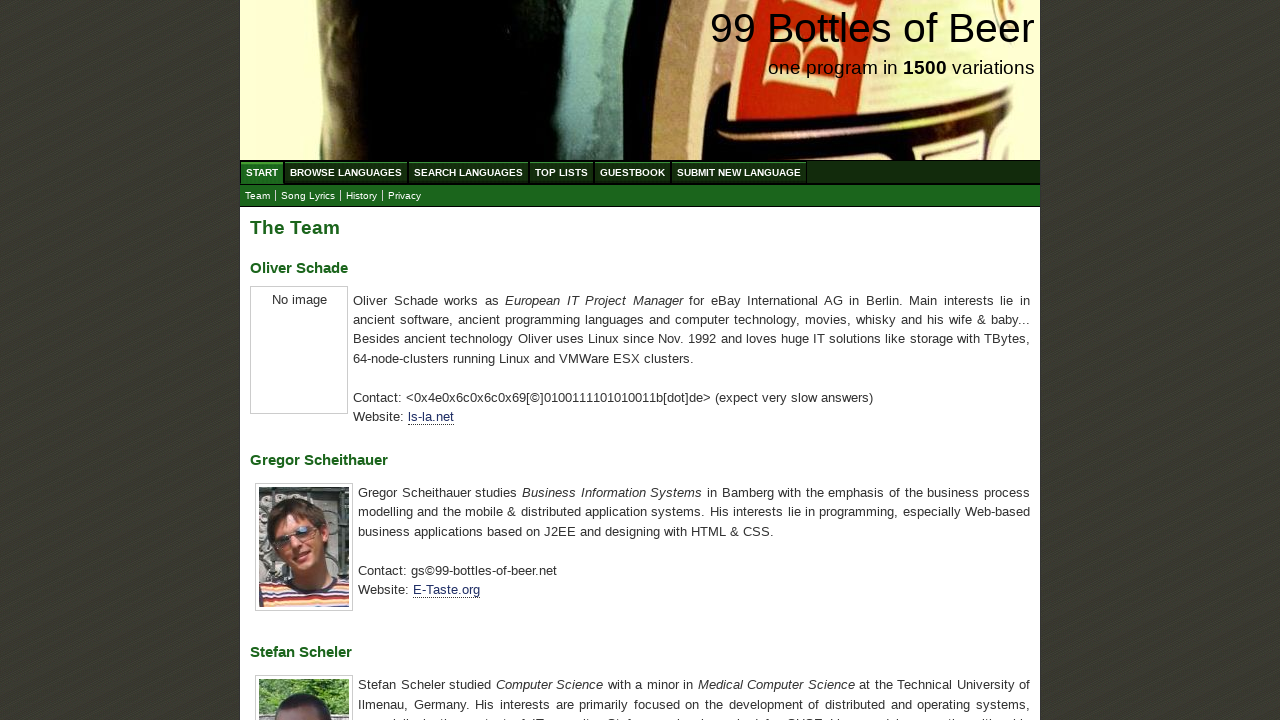

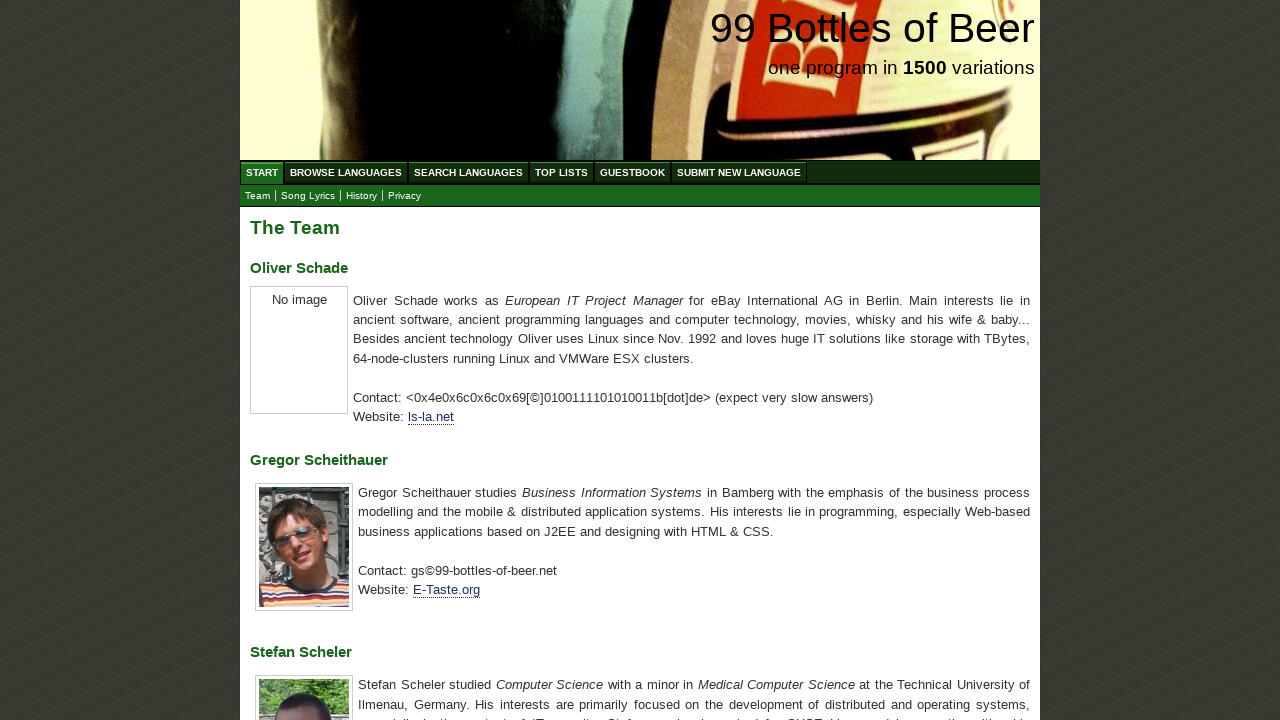